Tests filling out a text box form using various locator strategies (ID, attribute, placeholder selectors) and submitting it

Starting URL: https://demoqa.com/text-box

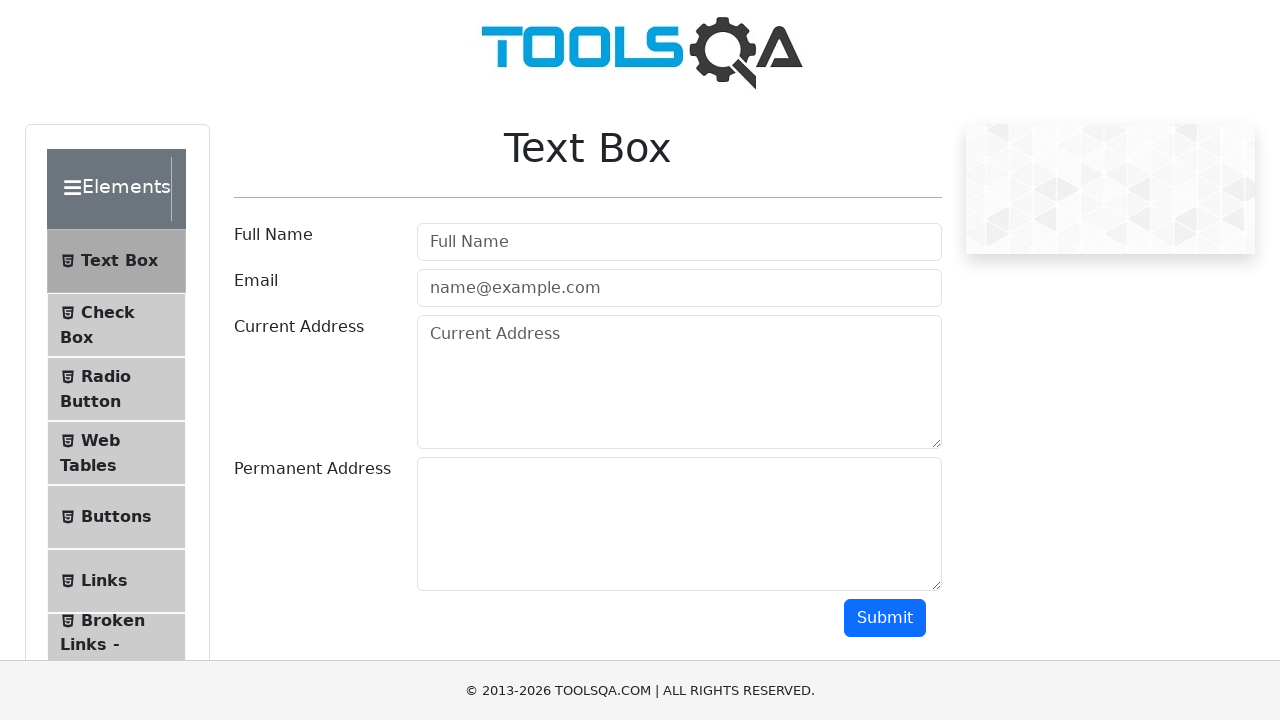

Filled username field with 'alex' using ID selector on #userName
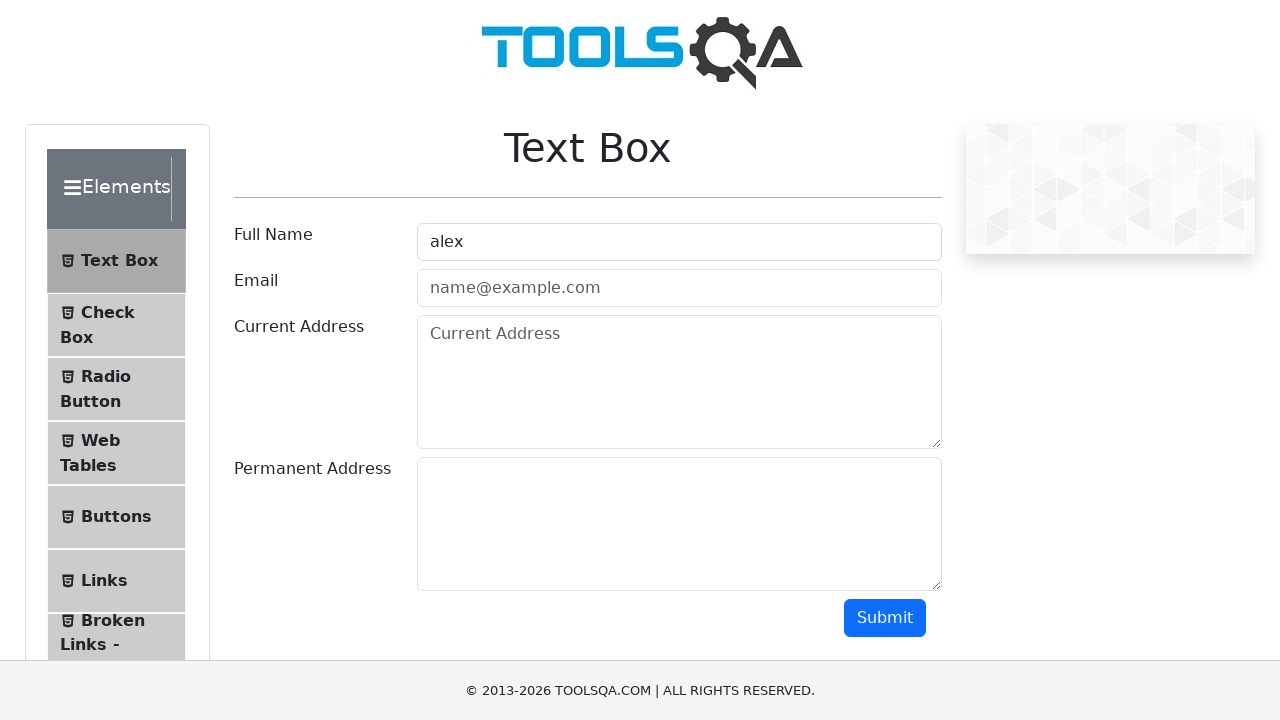

Filled email field with 'alex@qag.com' using type attribute selector on [type=email]
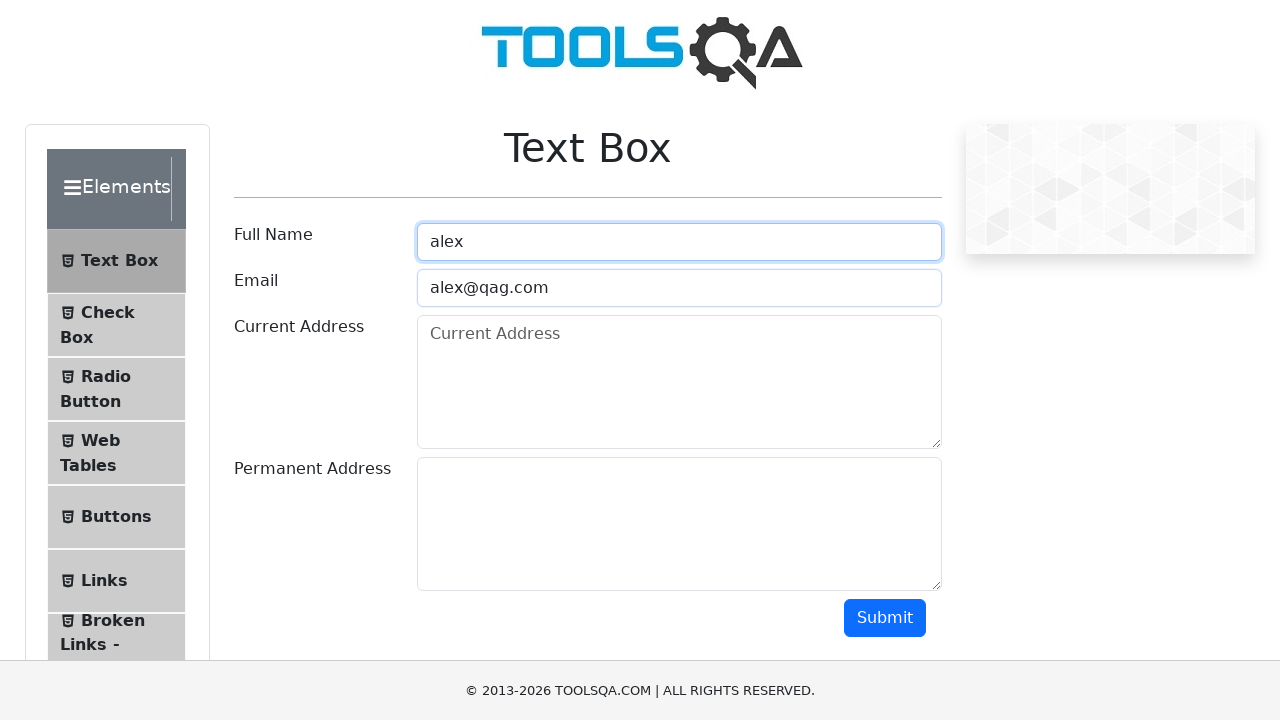

Filled current address field with 'current address' using placeholder selector on [placeholder='Current Address']
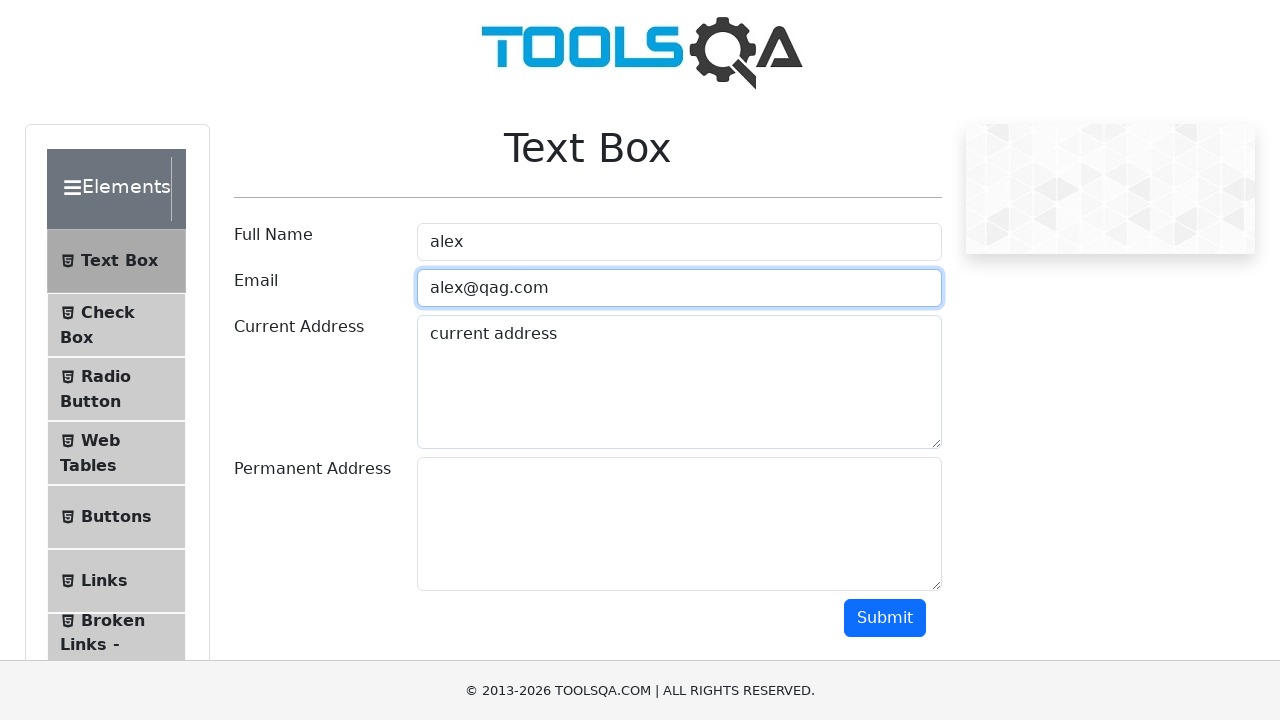

Filled permanent address field with '12345' using ID selector on #permanentAddress
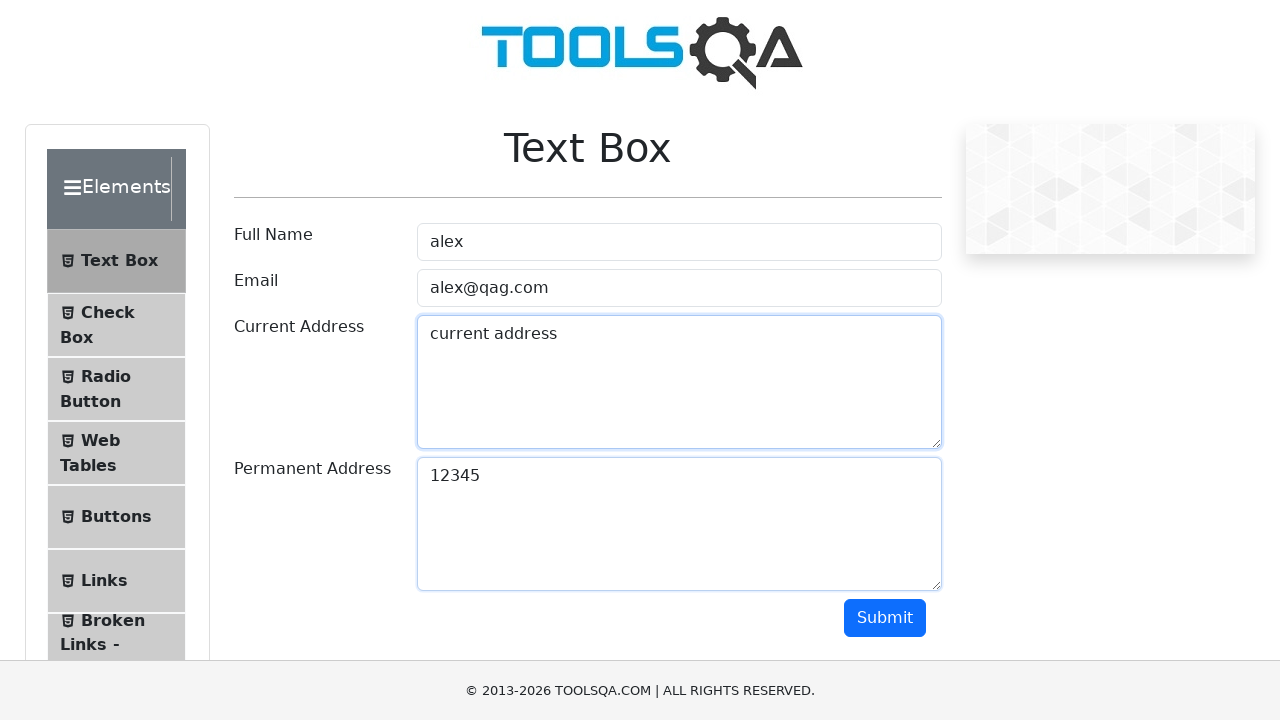

Clicked submit button to submit the form at (885, 618) on .btn.btn-primary
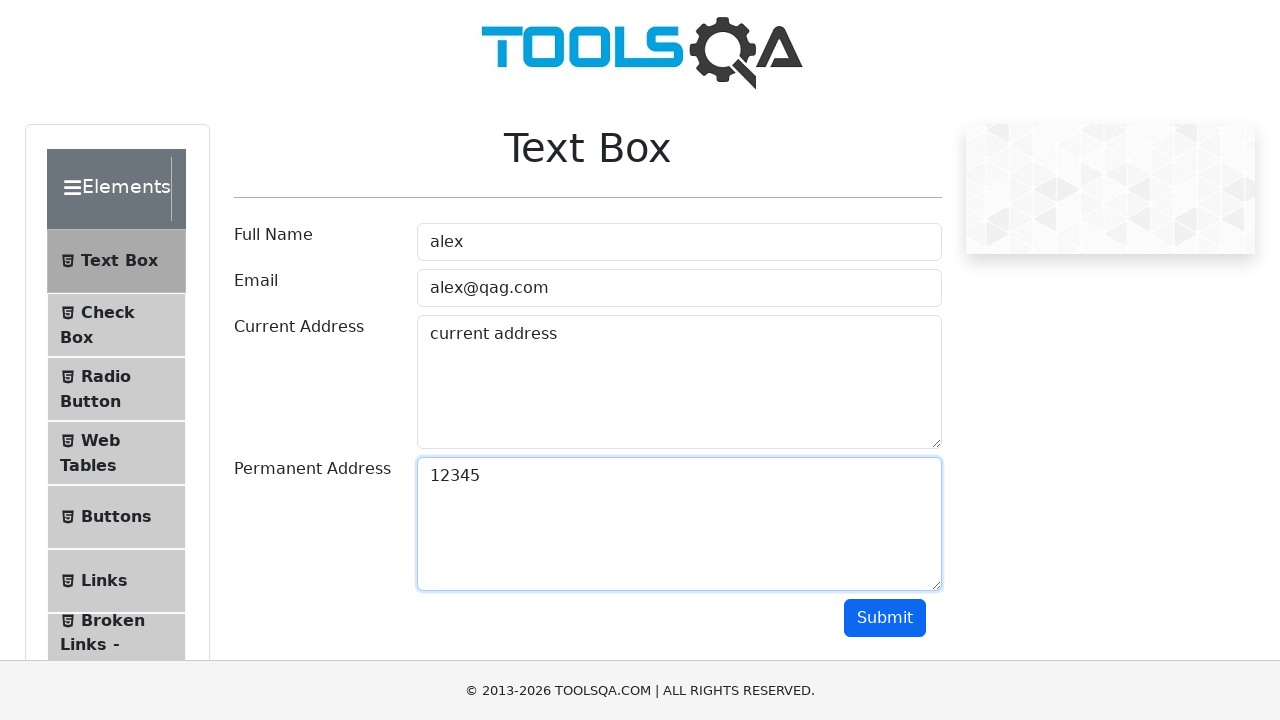

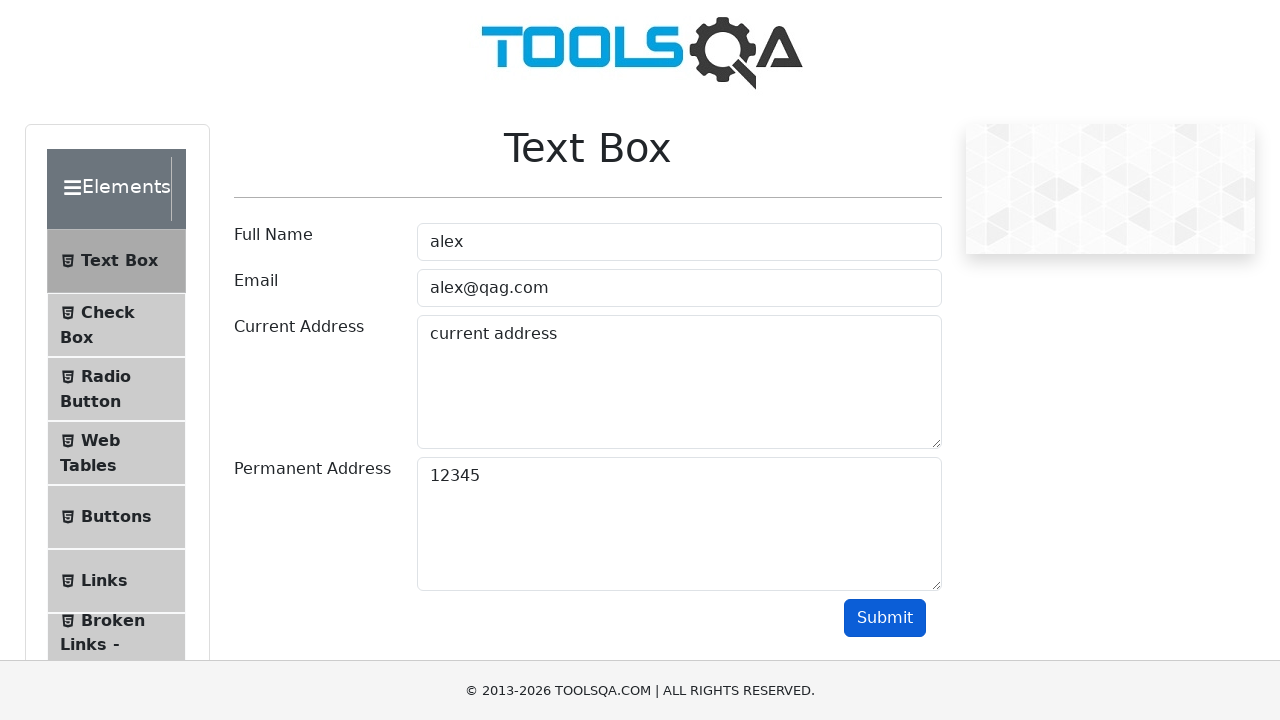